Tests checkbox interactions by toggling checkbox states - turning on the first and turning off the second

Starting URL: https://the-internet.herokuapp.com/checkboxes

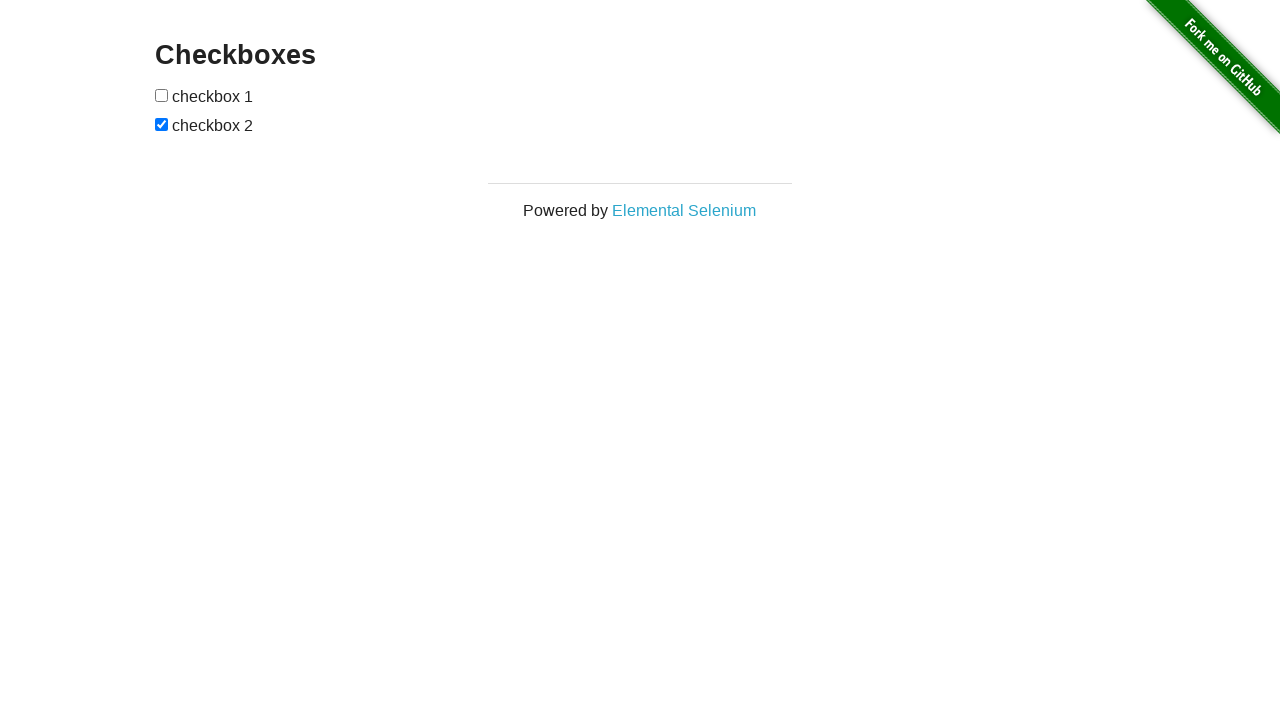

Navigated to checkbox test page
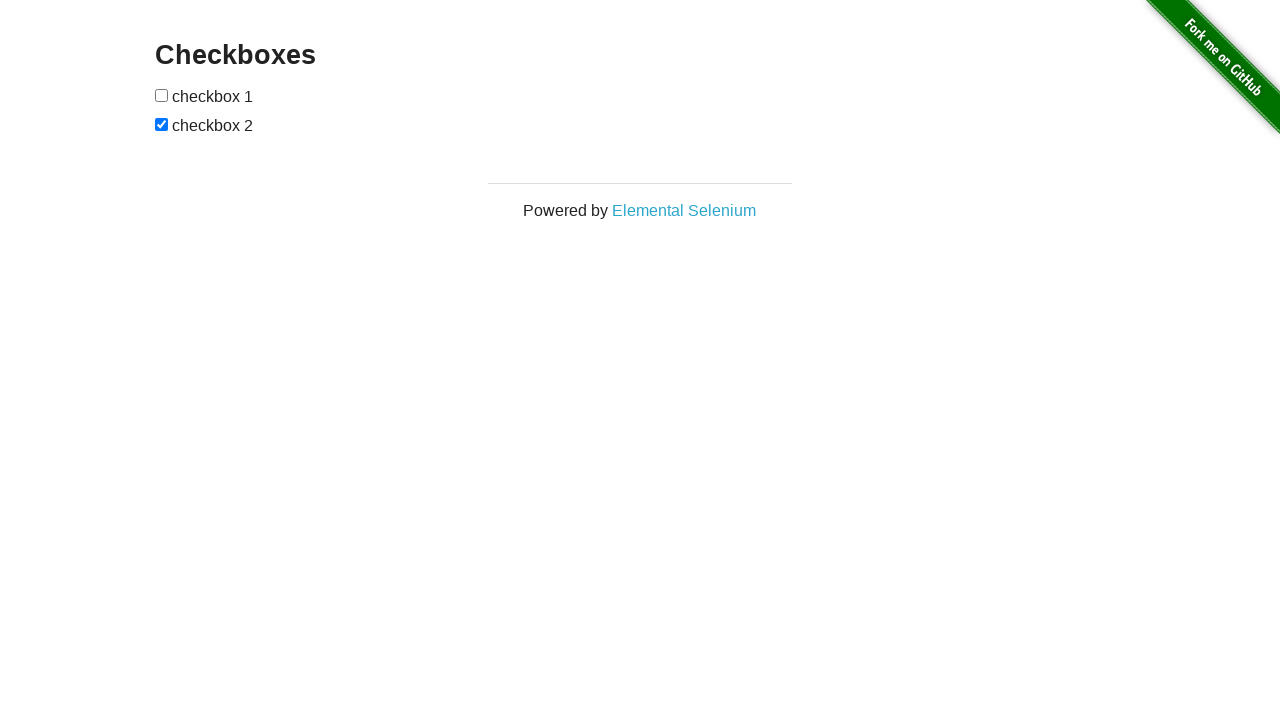

Located first checkbox element
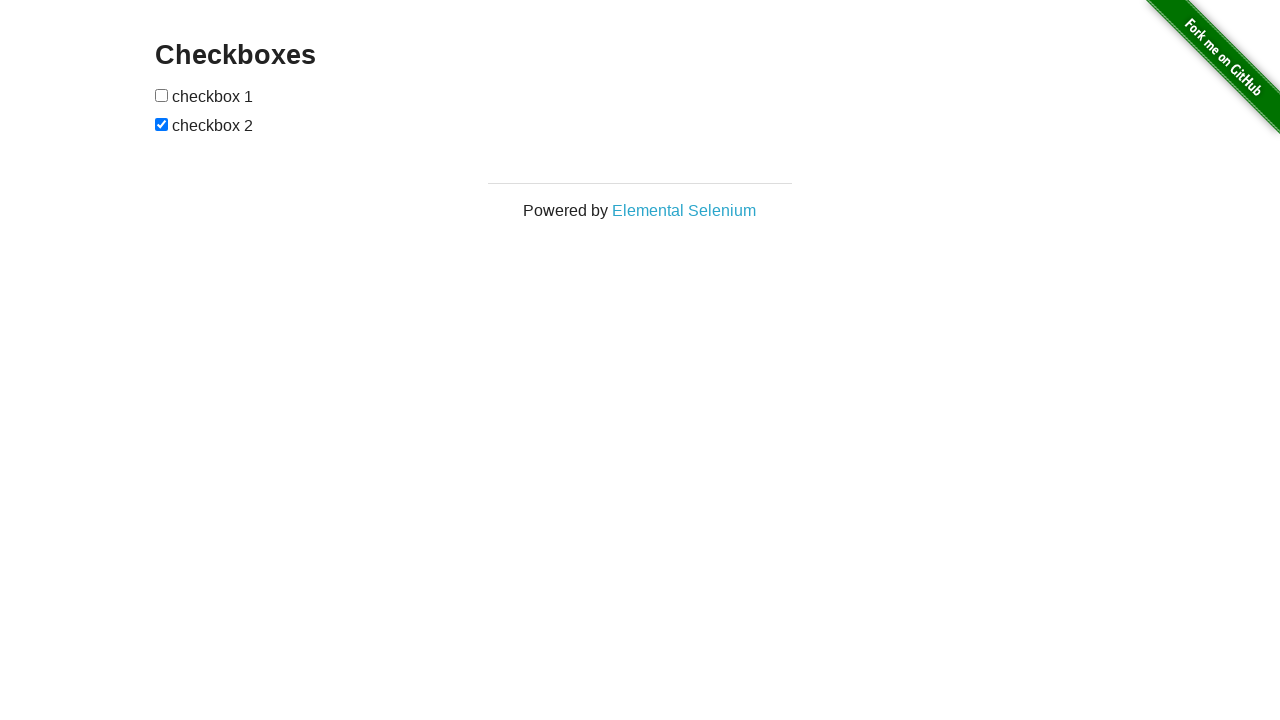

Checked first checkbox state - it was unchecked
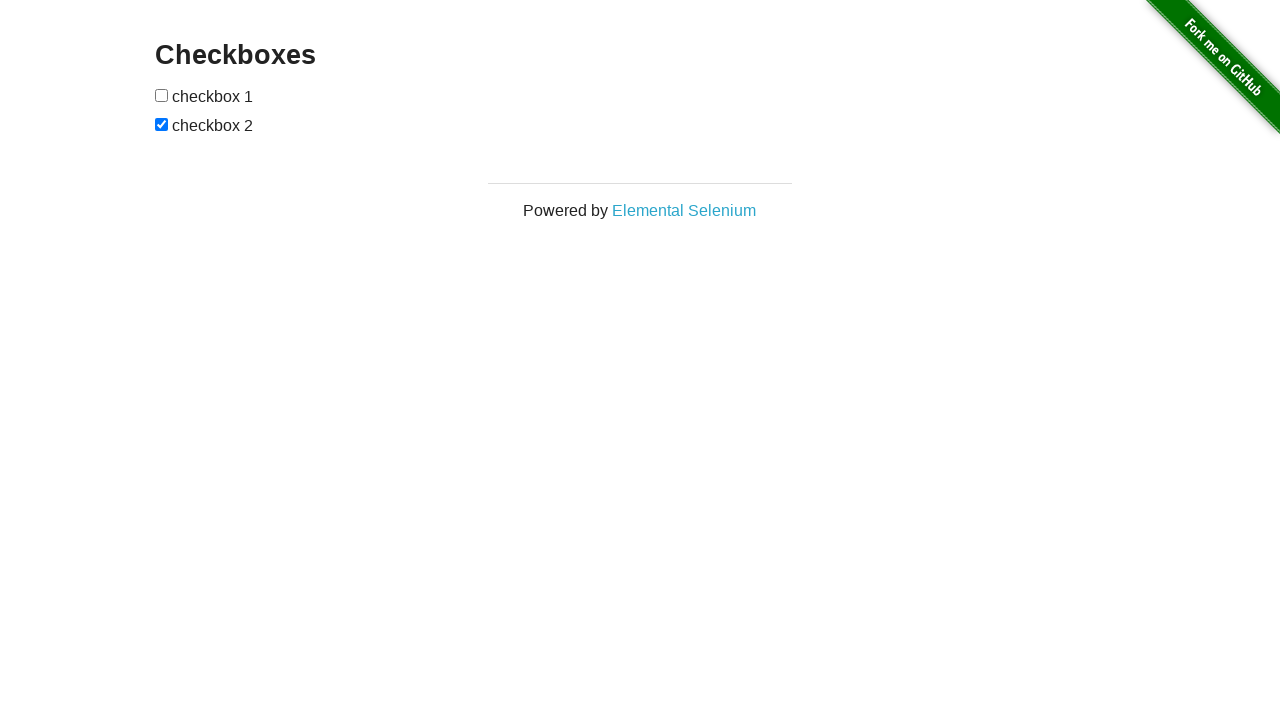

Clicked first checkbox to turn it on at (162, 95) on xpath=//form[@id='checkboxes']/input[1]
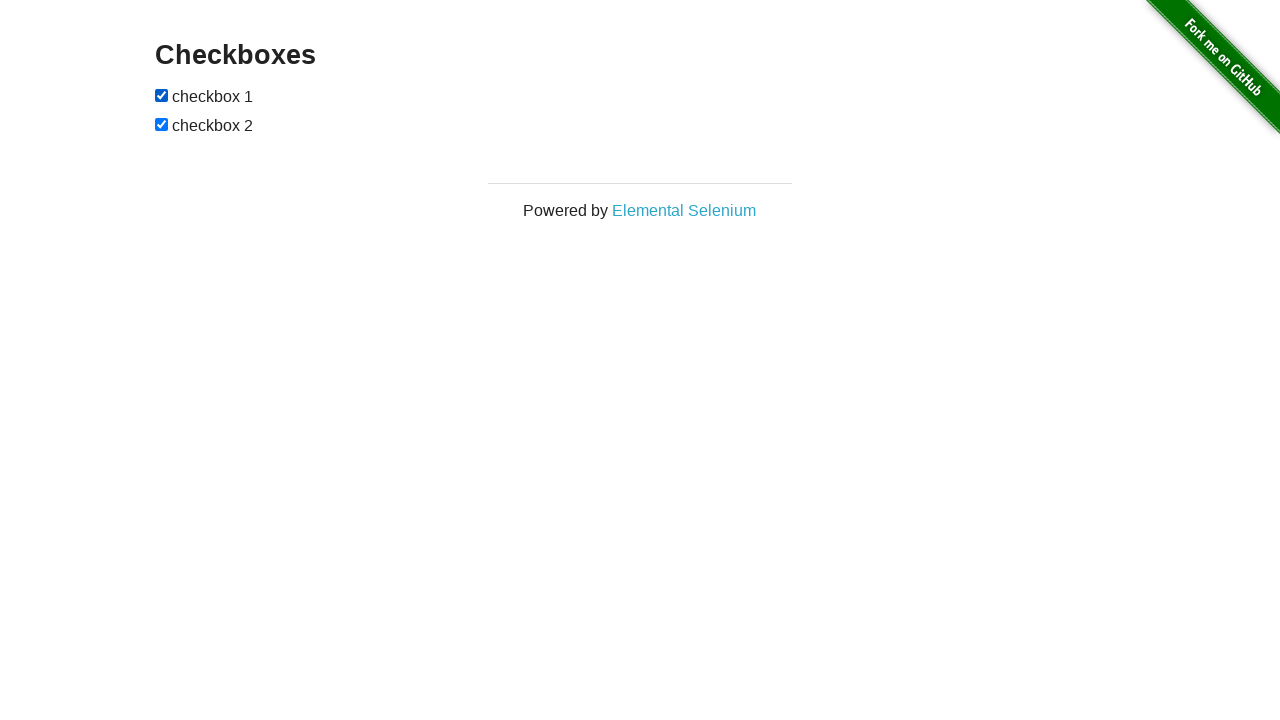

Located second checkbox element
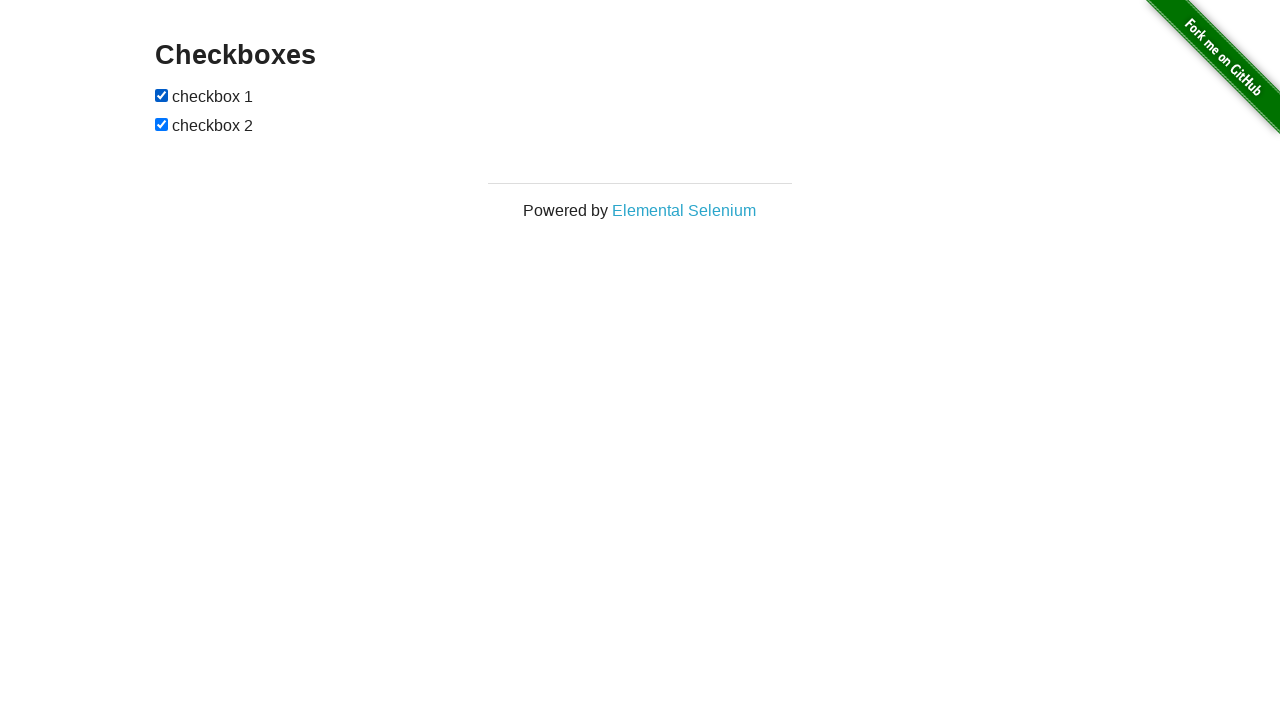

Checked second checkbox state - it was checked
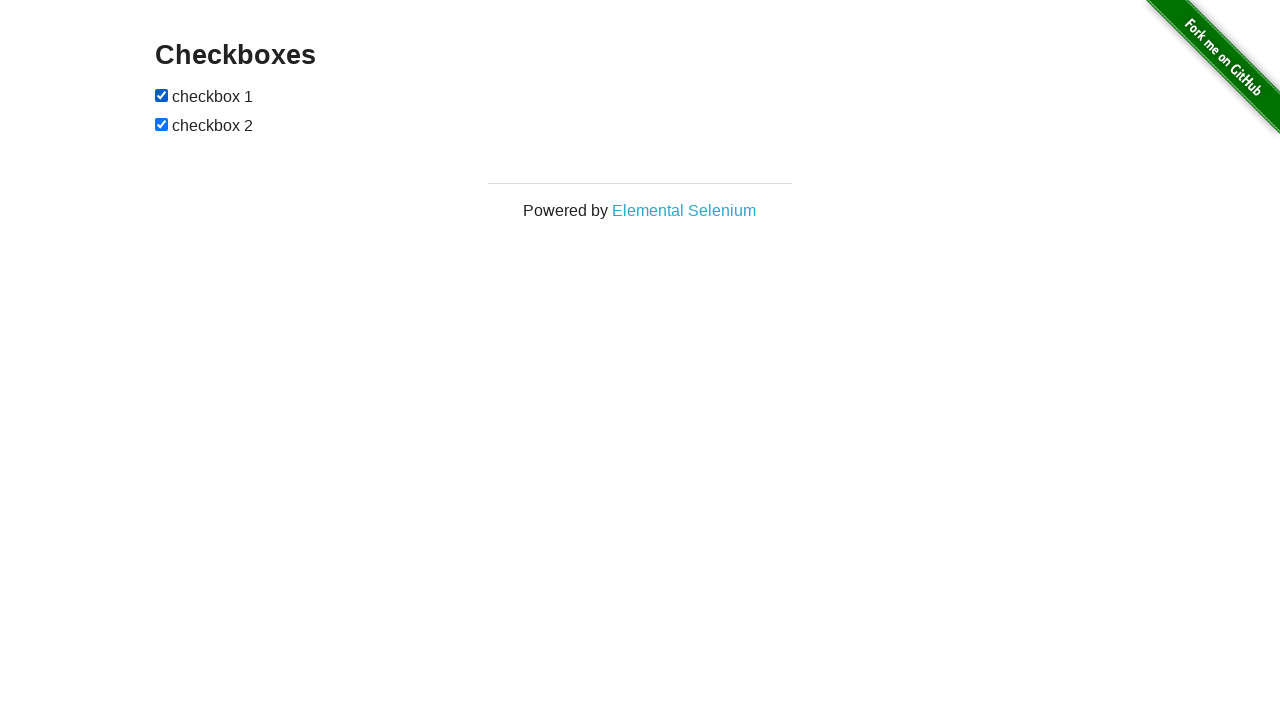

Clicked second checkbox to turn it off at (162, 124) on xpath=//form[@id='checkboxes']/input[2]
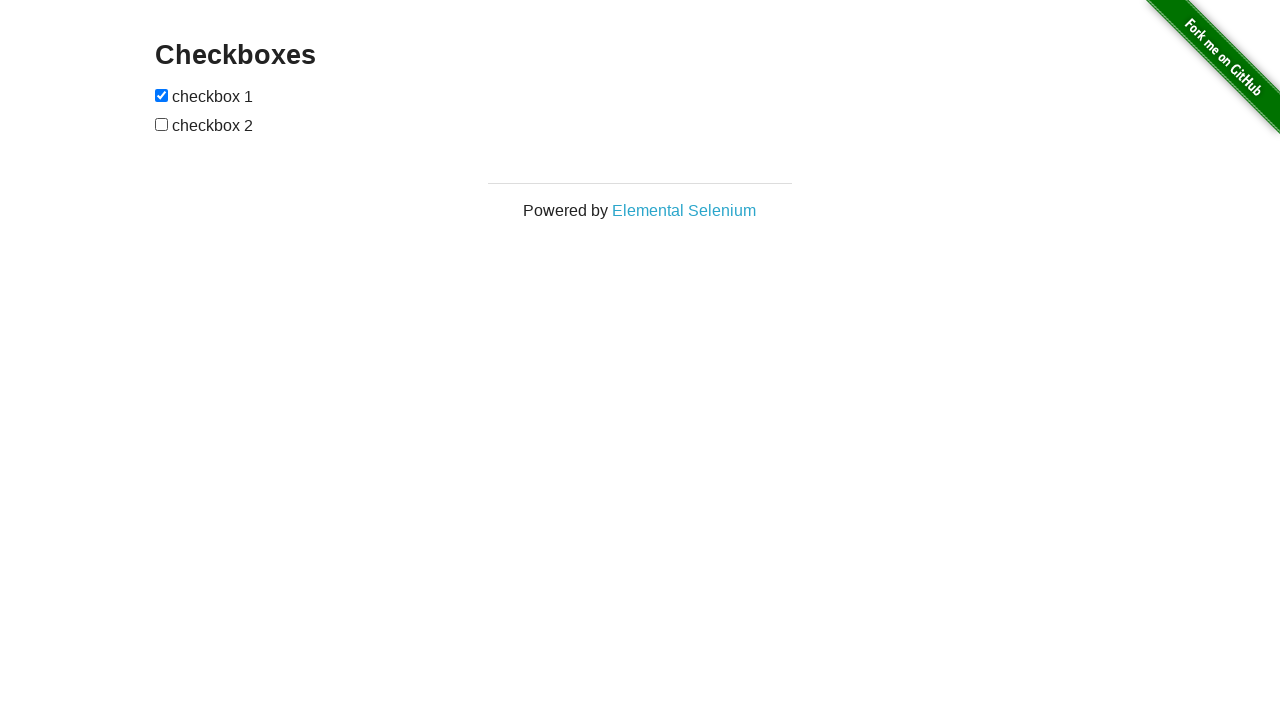

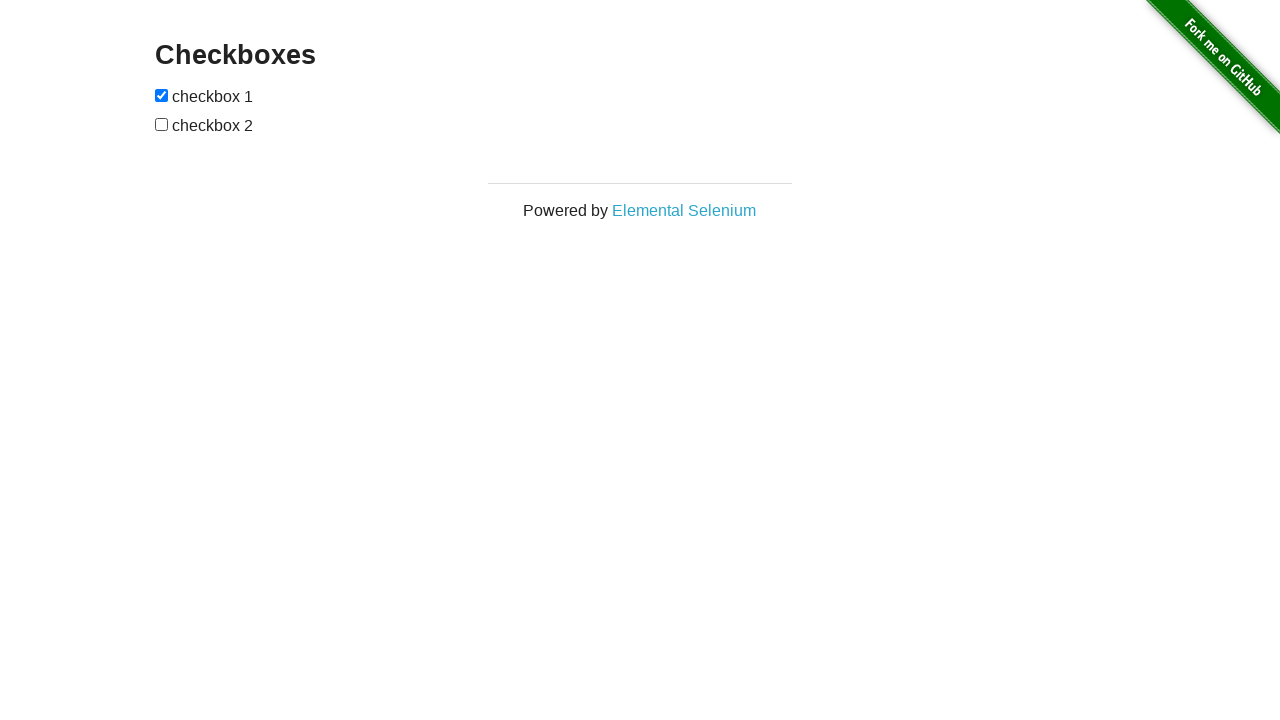